Tests mouse hover interaction on the main navigation menu by hovering over a menu item to reveal a submenu, then clicking on a specific link

Starting URL: https://www.imooc.com/

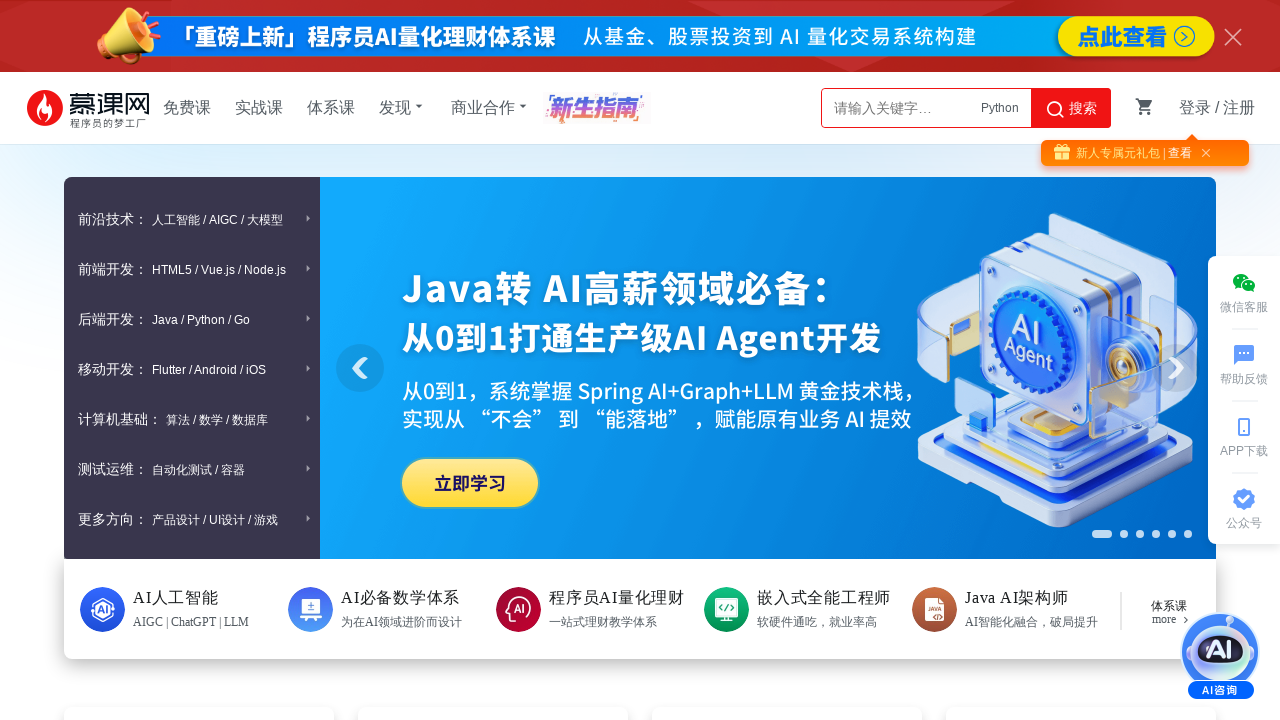

Located all menu items in main navigation
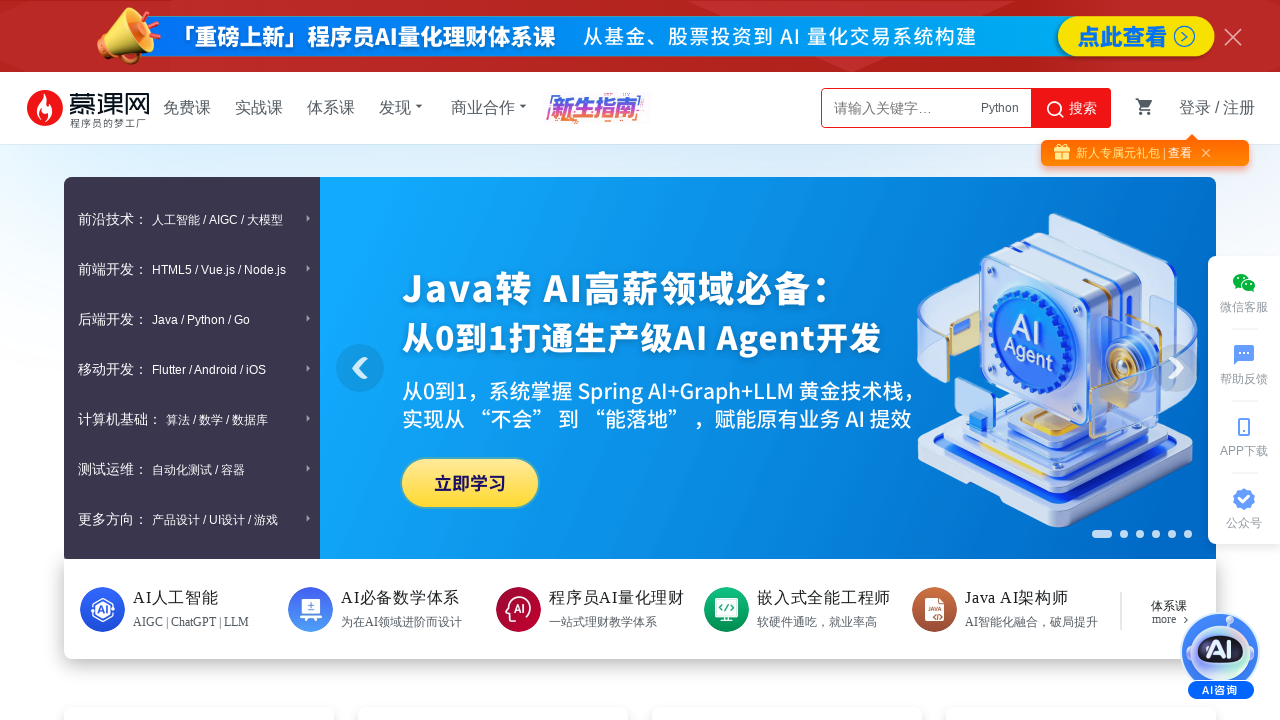

Hovered over second menu item to reveal submenu at (192, 269) on .item >> nth=1
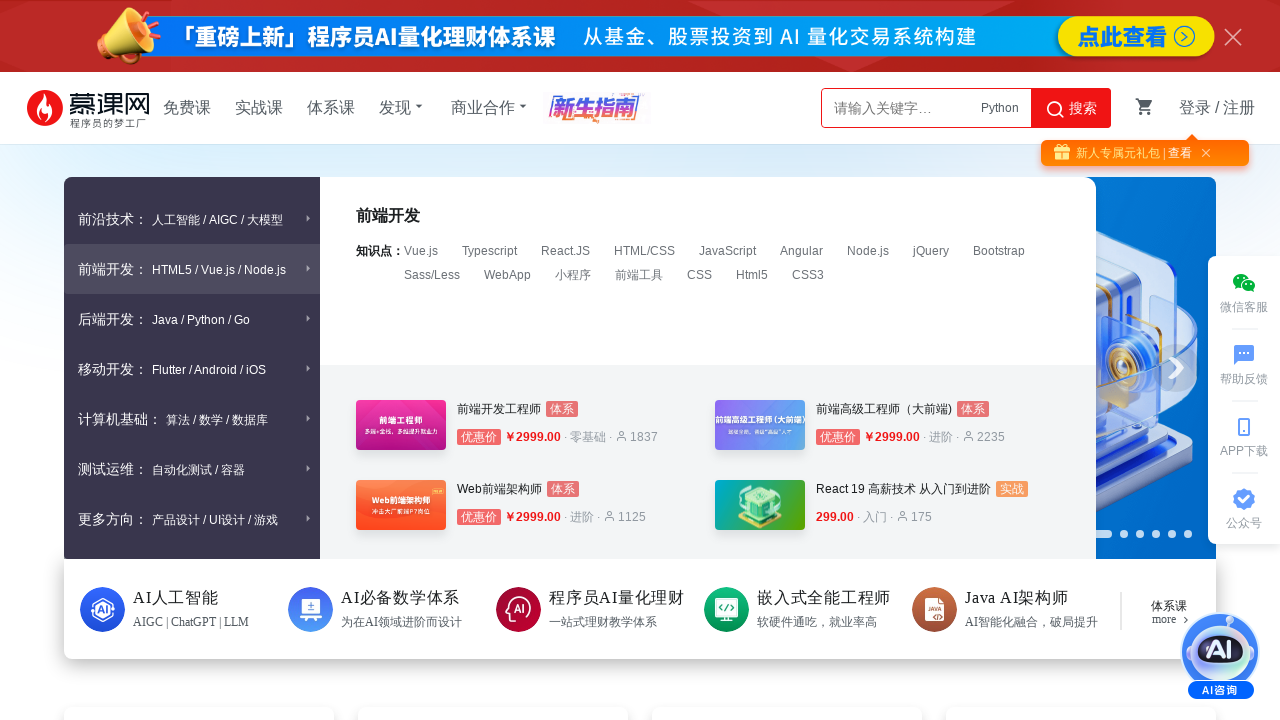

Waited for submenu to appear
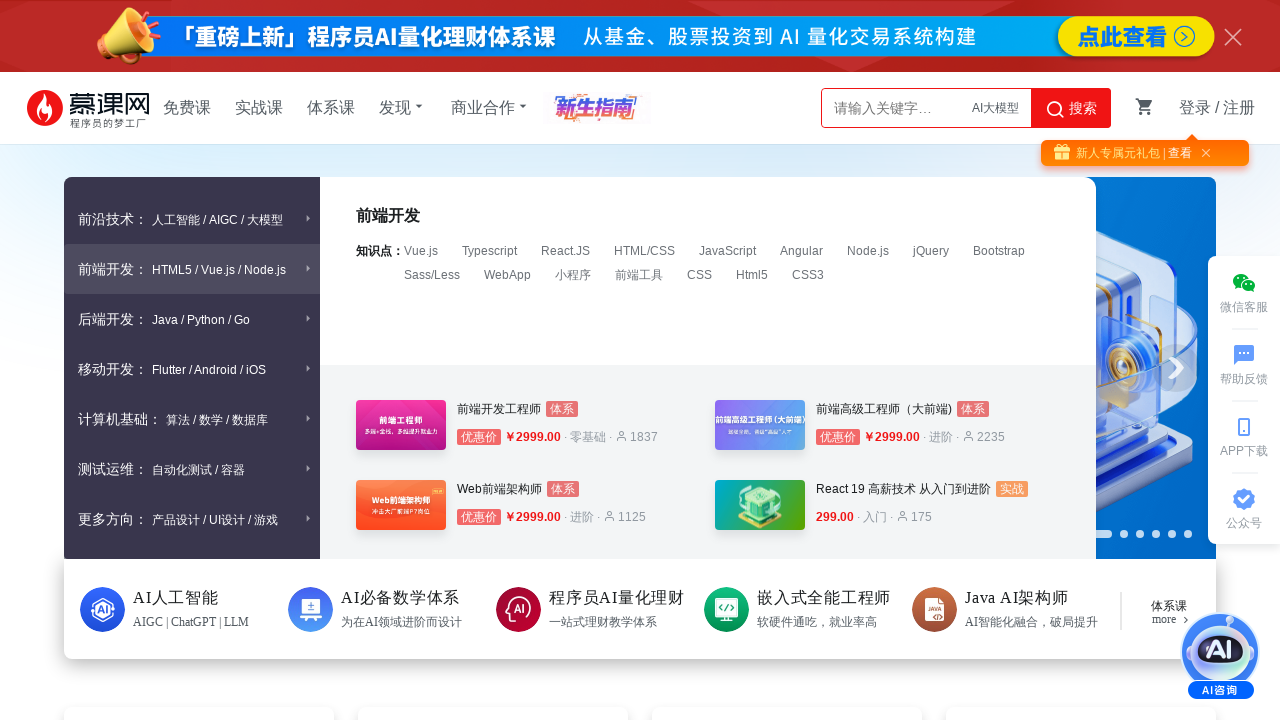

Clicked on '小程序' (Mini Program) link in submenu at (573, 275) on text=小程序
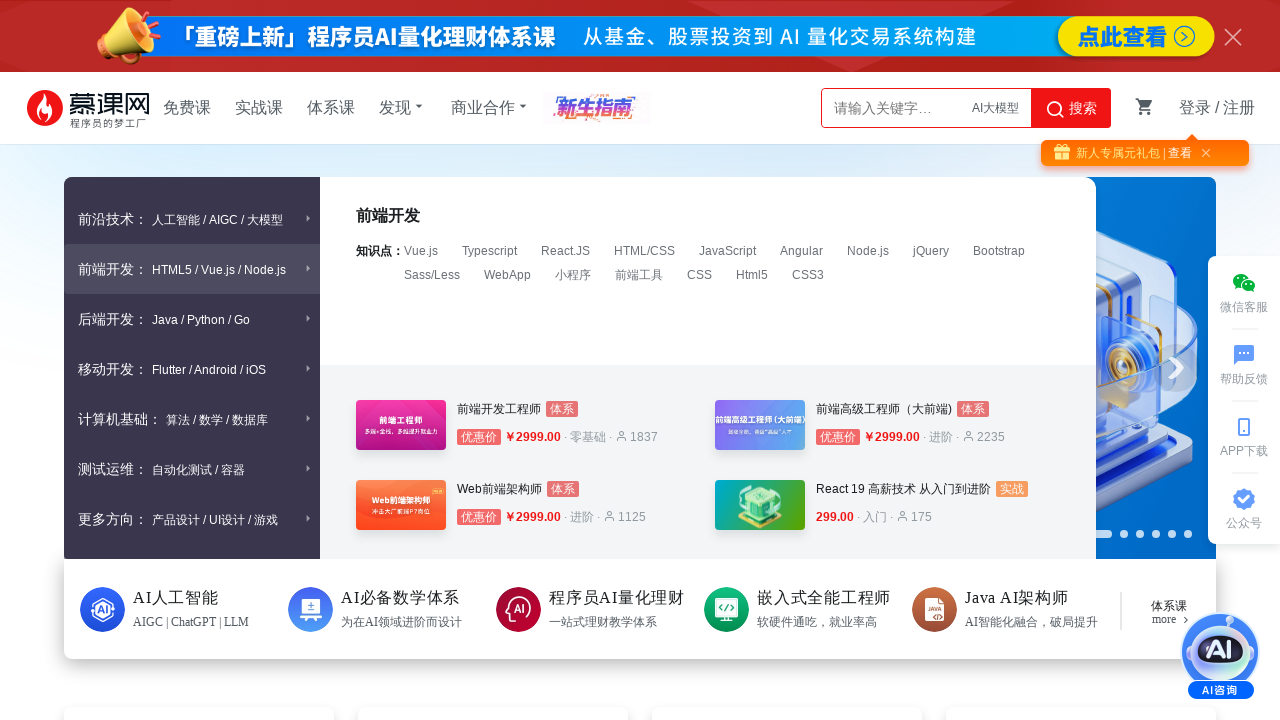

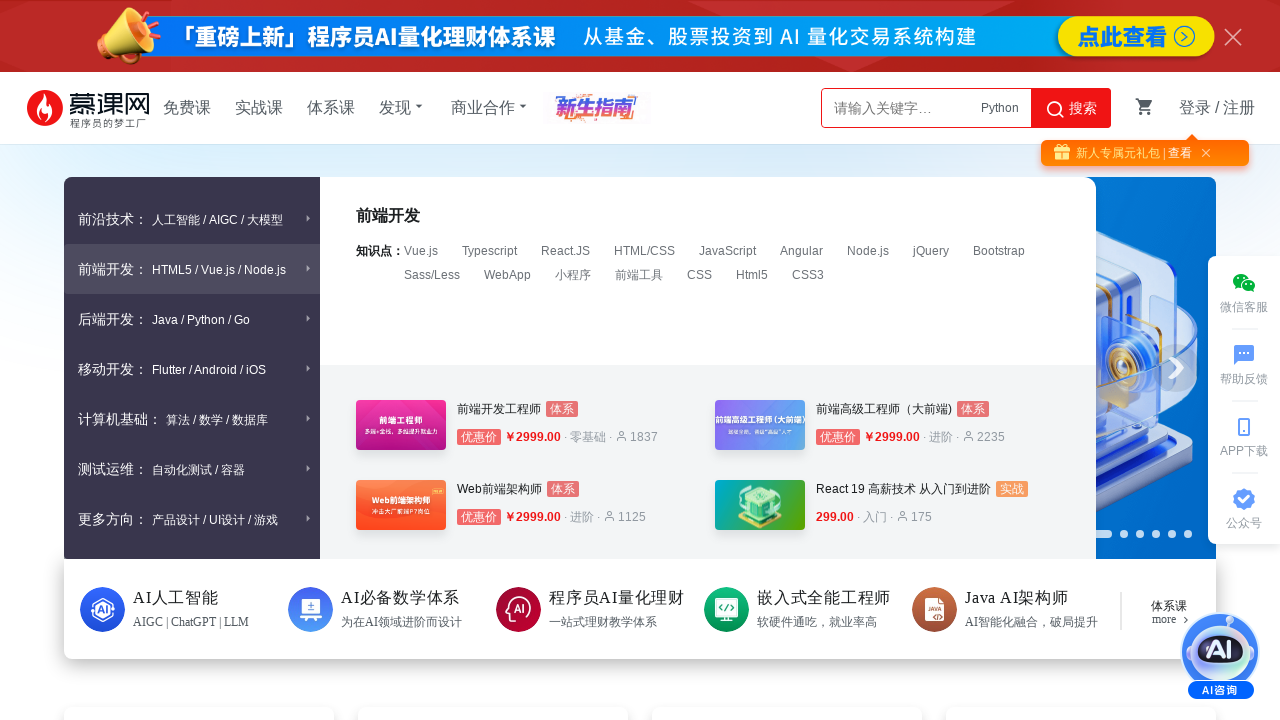